Tests adding a new person with a job to the list by clicking the add button, filling in name and job fields, and confirming the addition

Starting URL: https://acctabootcamp.github.io/site/tasks/list_of_people_with_jobs.html

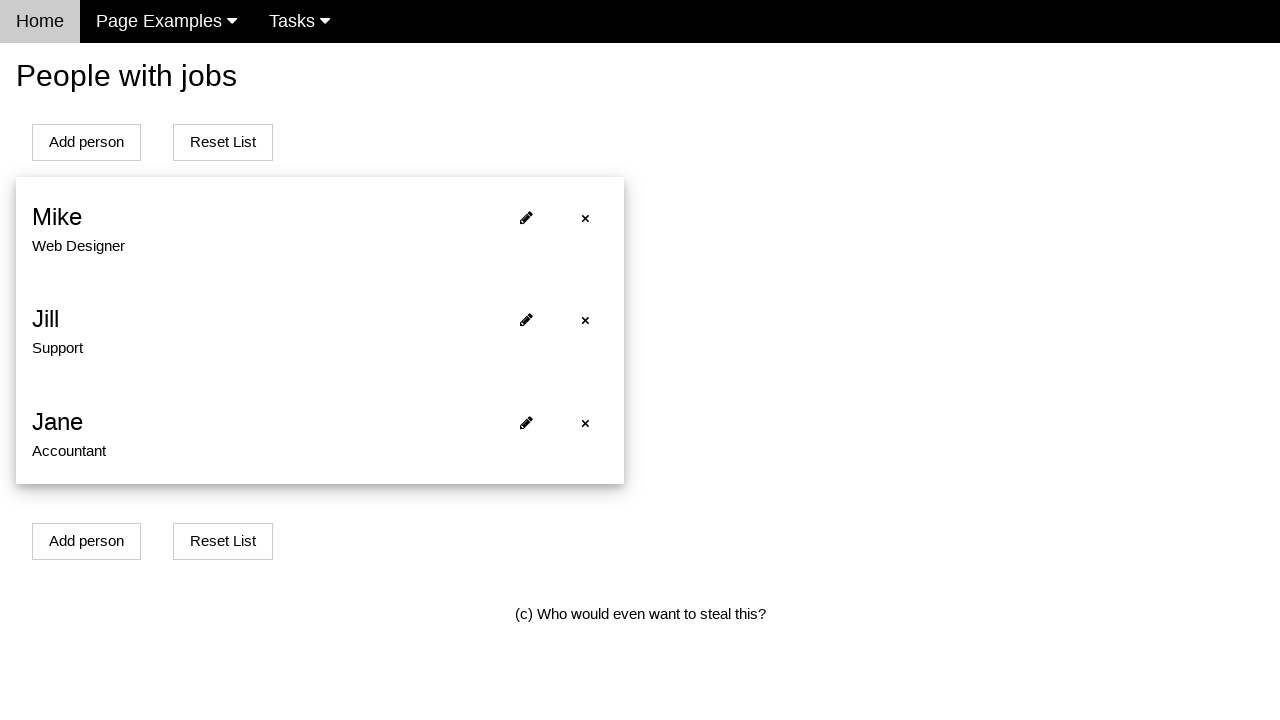

Clicked add person button at (86, 142) on #addPersonBtn
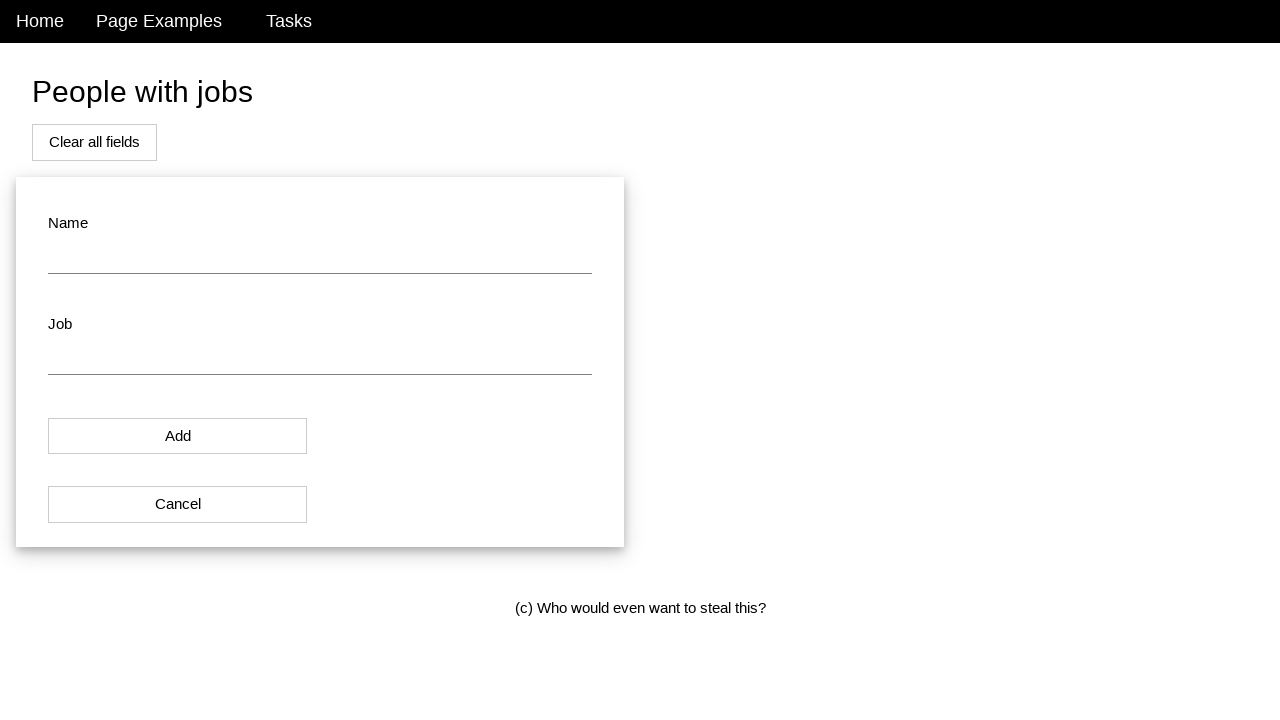

Filled name field with 'John Smith' on #name
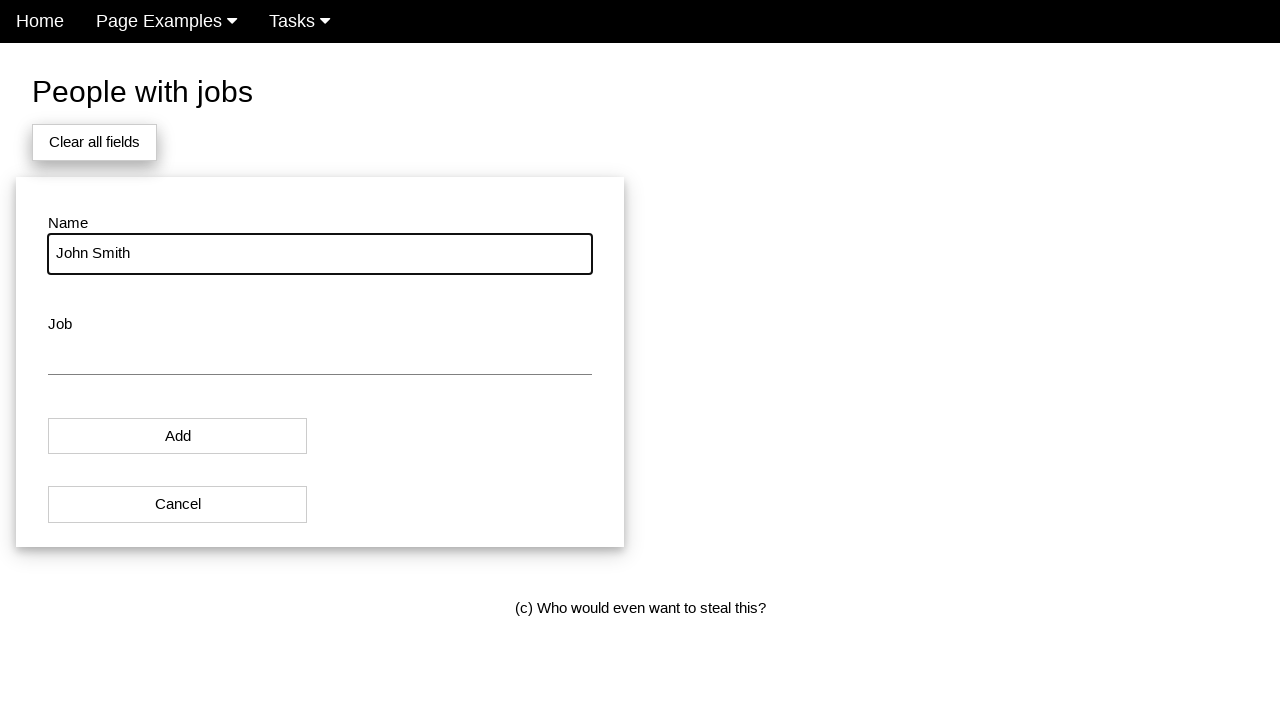

Filled job field with 'Software Engineer' on #job
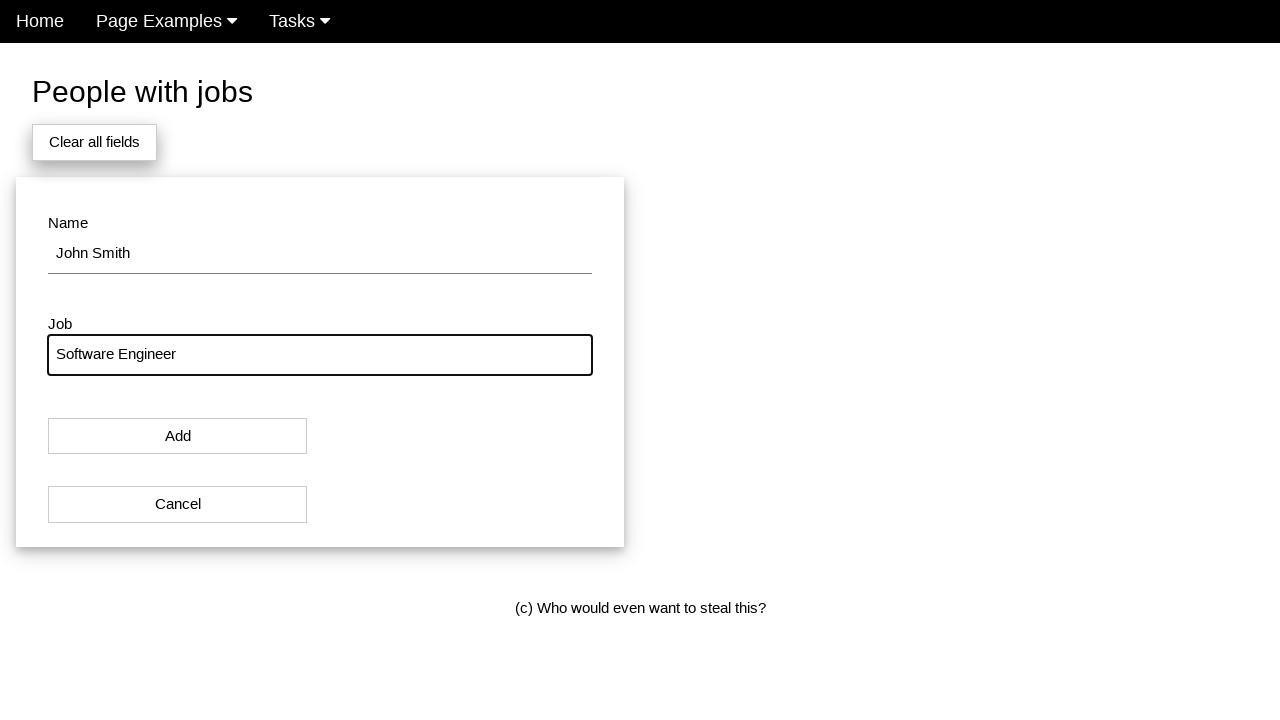

Clicked confirm button to add person at (178, 436) on button[onclick='addPersonWithJobToList()']
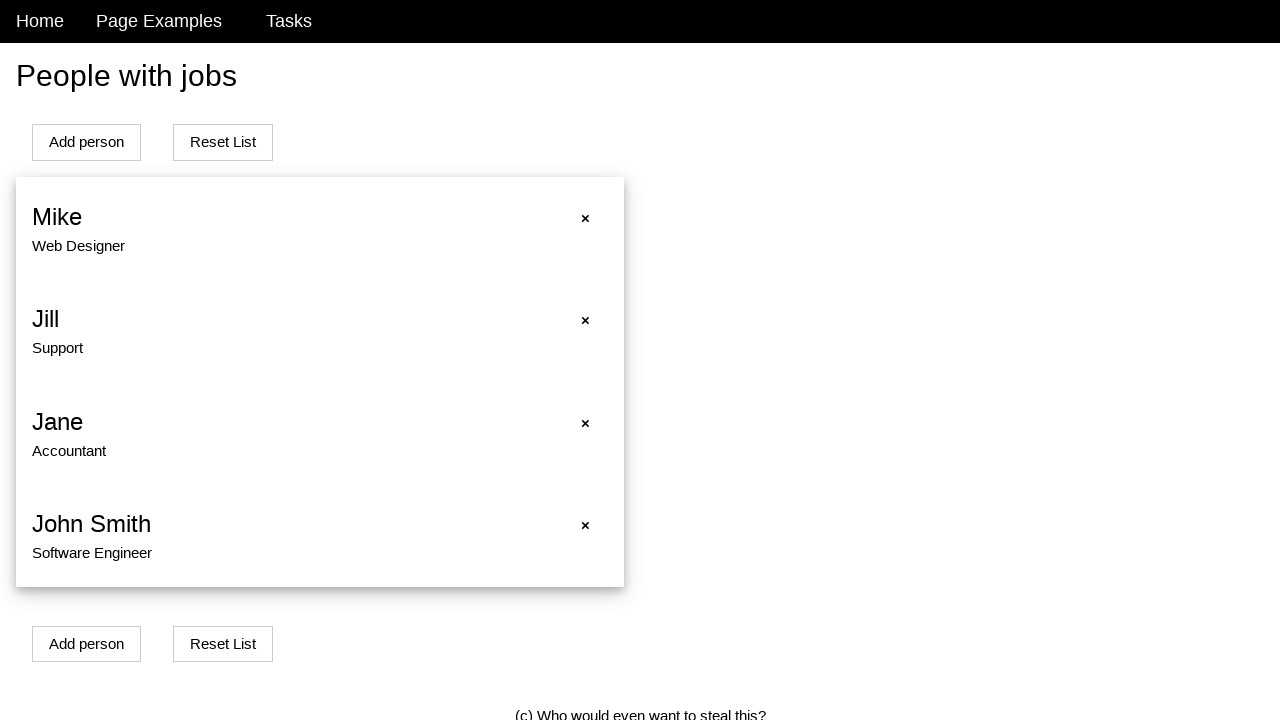

Waited for list of people to load
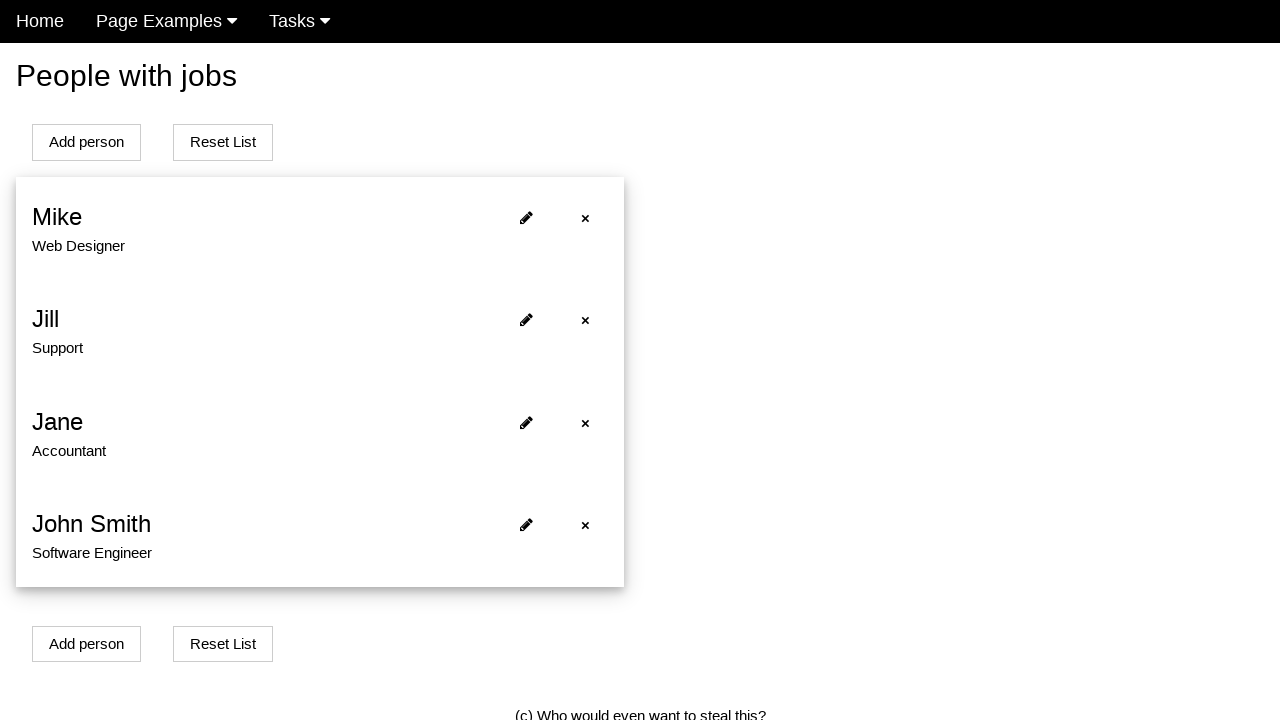

Retrieved text content from list of people
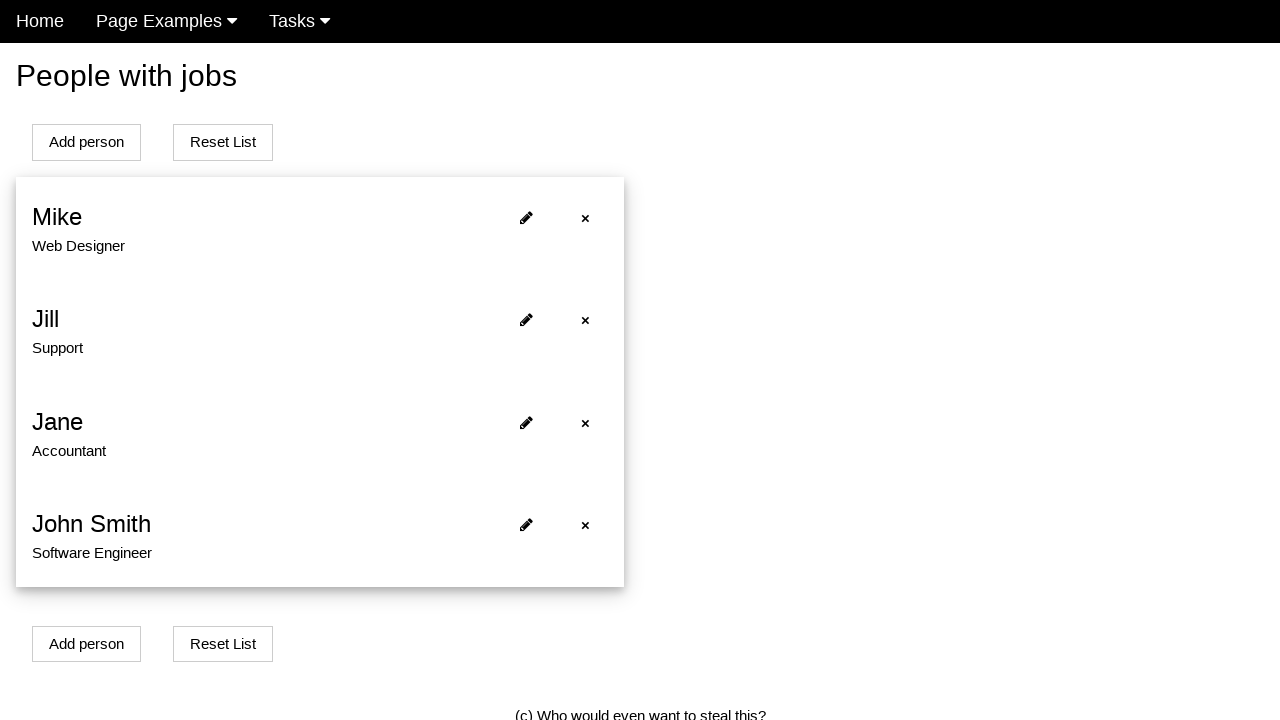

Verified 'John Smith' appears in the list
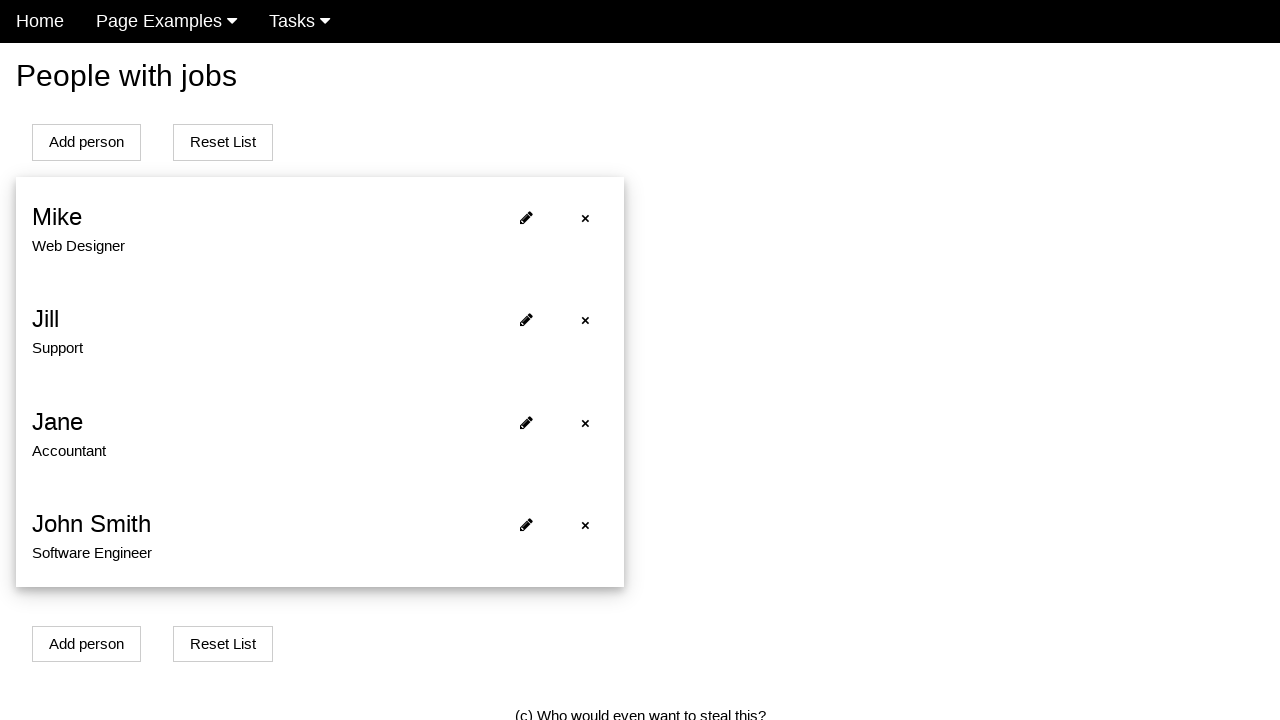

Verified 'Software Engineer' appears in the list
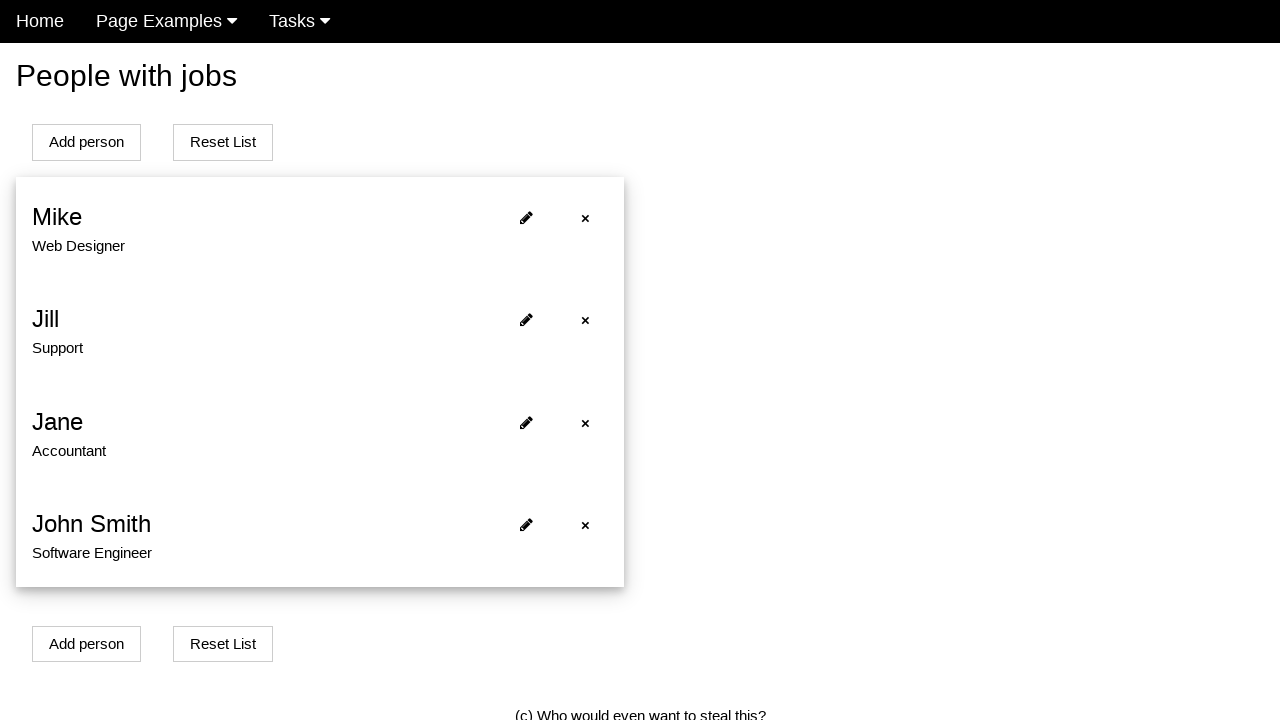

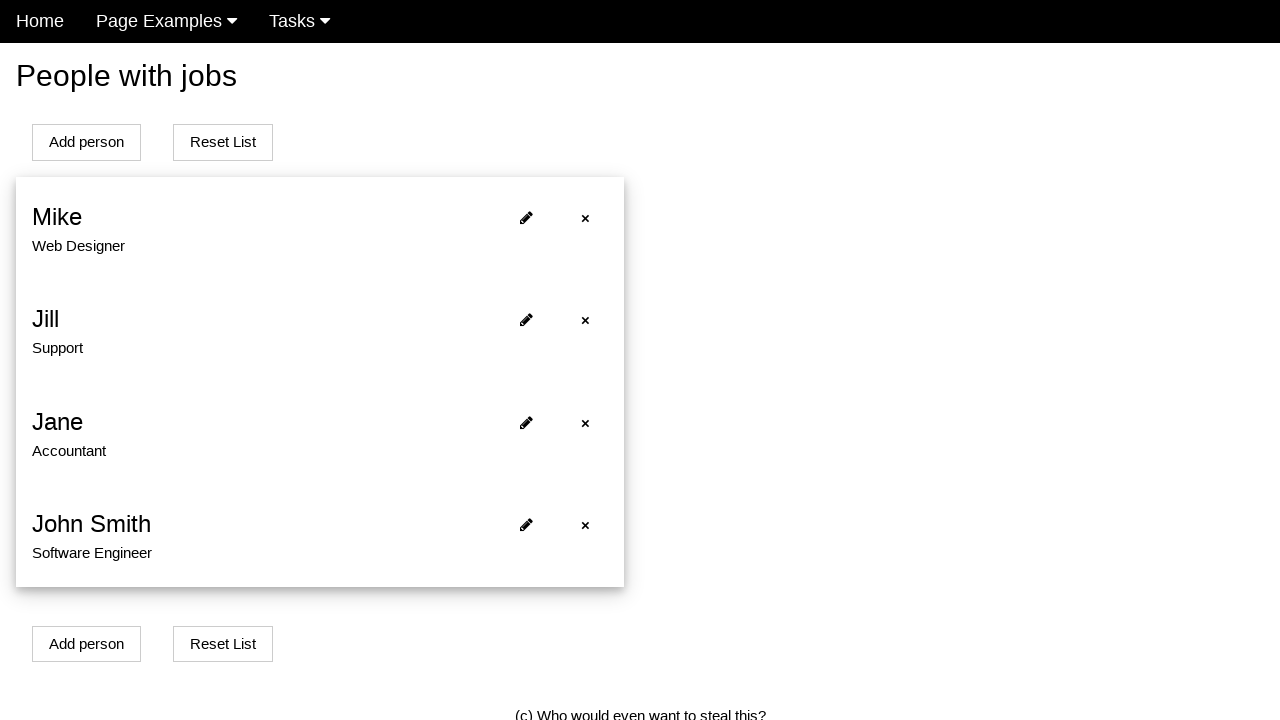